Tests filtering to display all todo items after applying other filters

Starting URL: https://demo.playwright.dev/todomvc

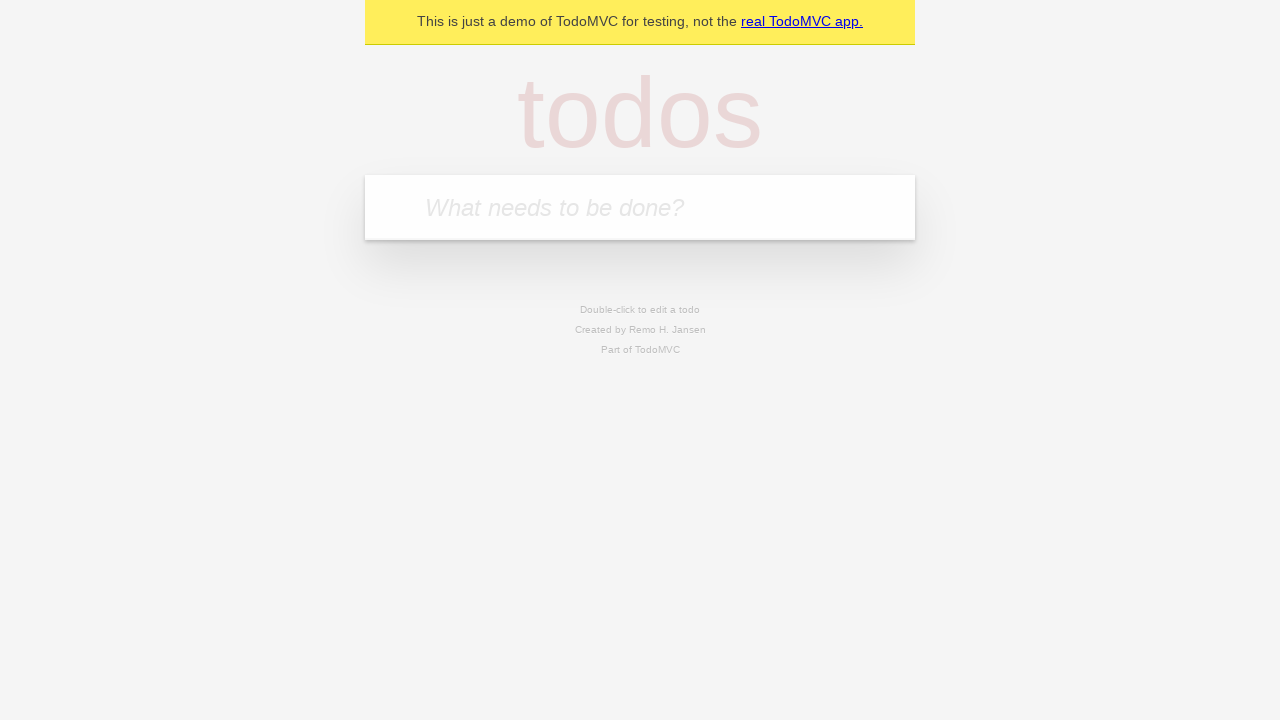

Filled todo input with 'buy some cheese' on internal:attr=[placeholder="What needs to be done?"i]
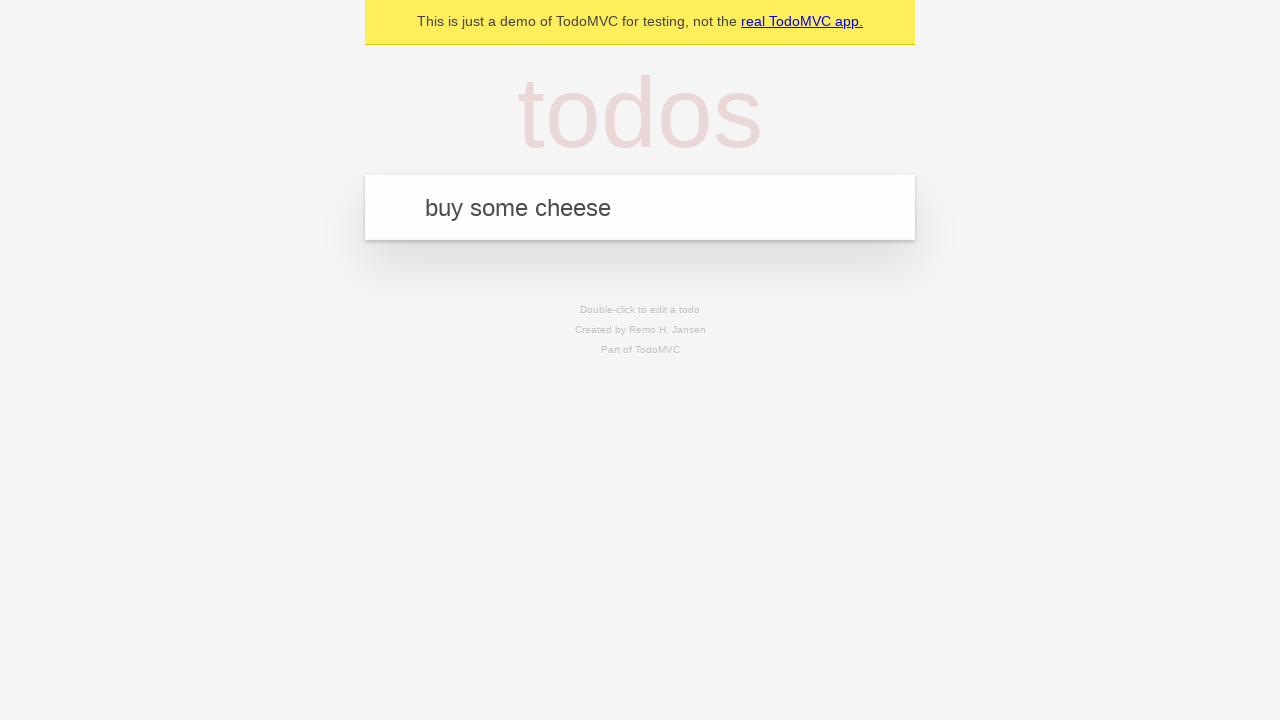

Pressed Enter to add todo item 'buy some cheese' on internal:attr=[placeholder="What needs to be done?"i]
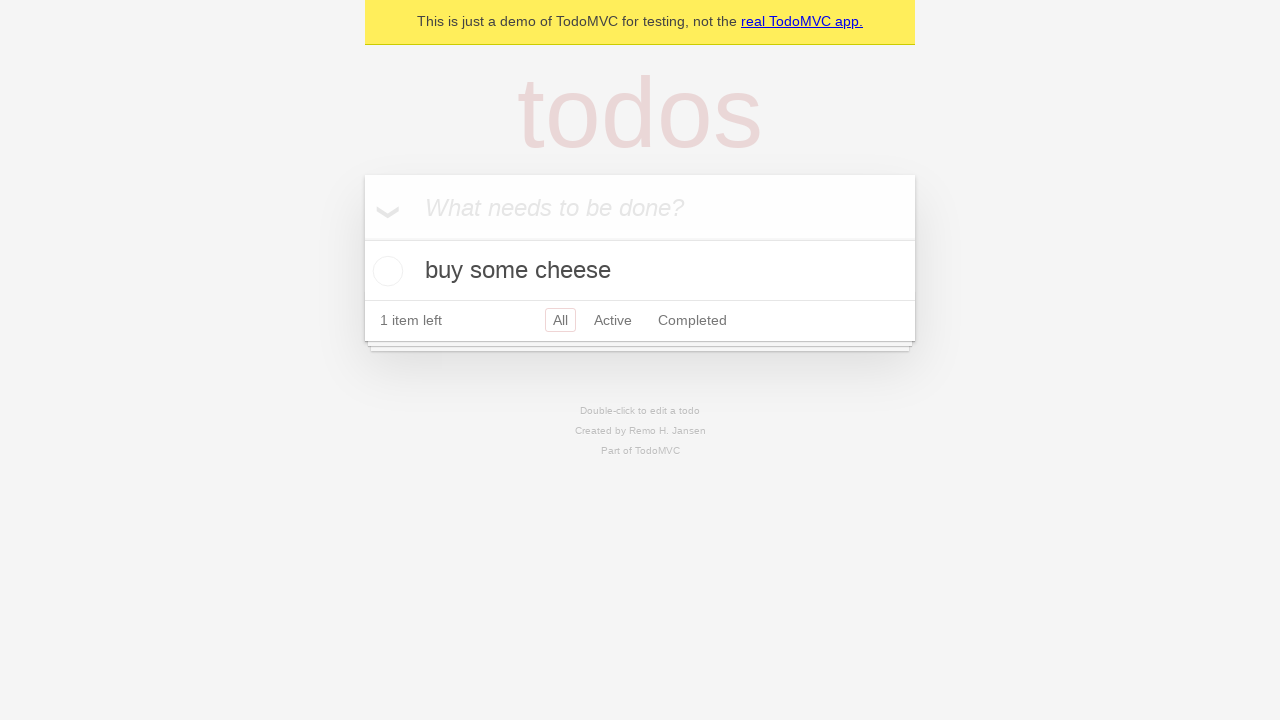

Filled todo input with 'feed the cat' on internal:attr=[placeholder="What needs to be done?"i]
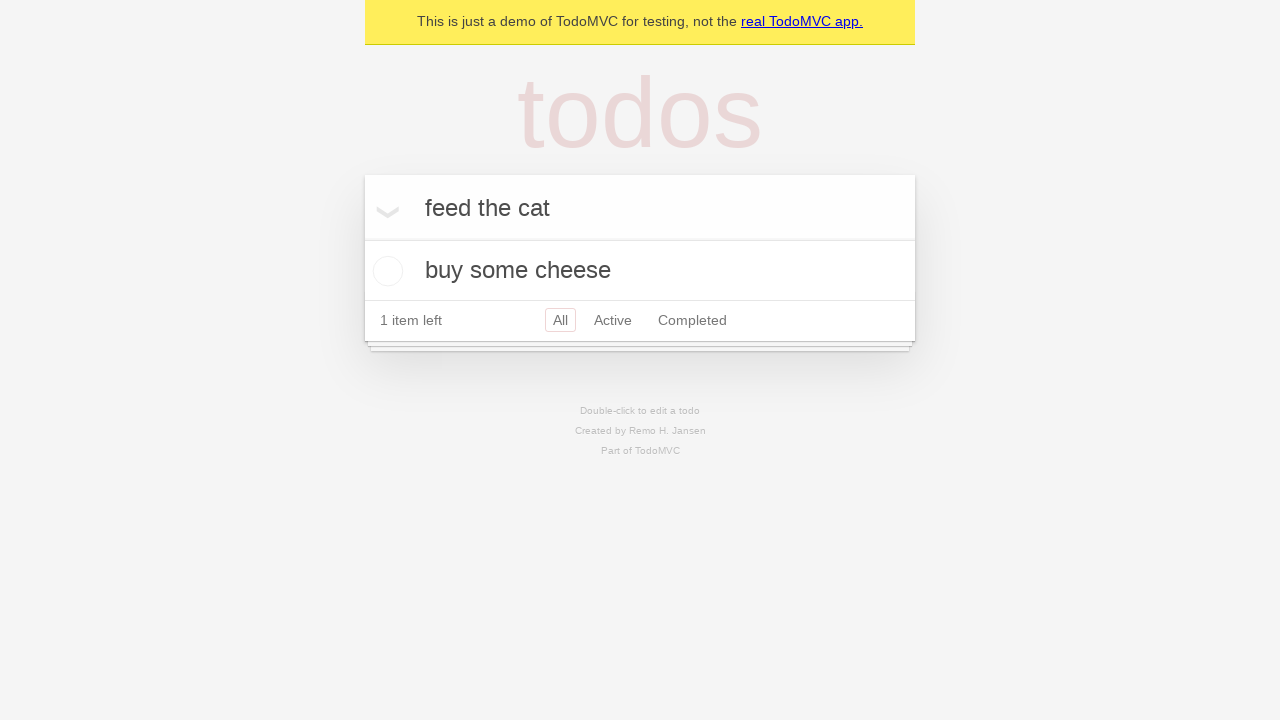

Pressed Enter to add todo item 'feed the cat' on internal:attr=[placeholder="What needs to be done?"i]
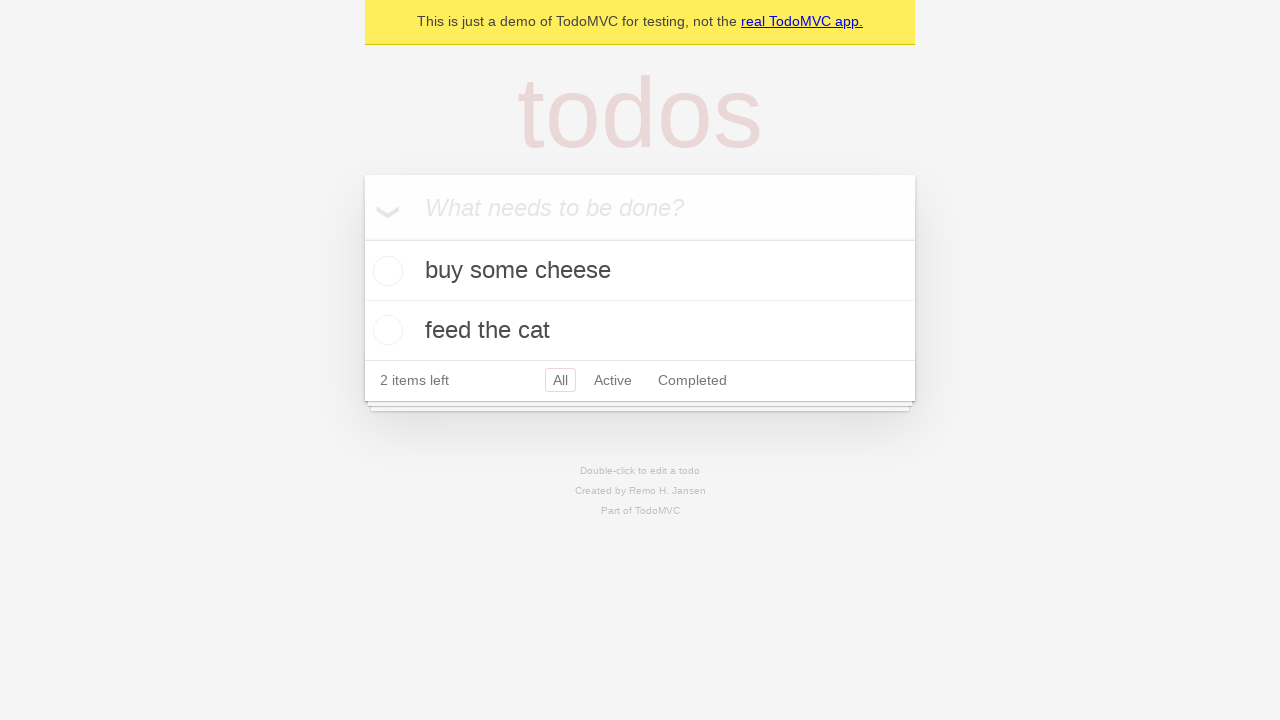

Filled todo input with 'book a doctors appointment' on internal:attr=[placeholder="What needs to be done?"i]
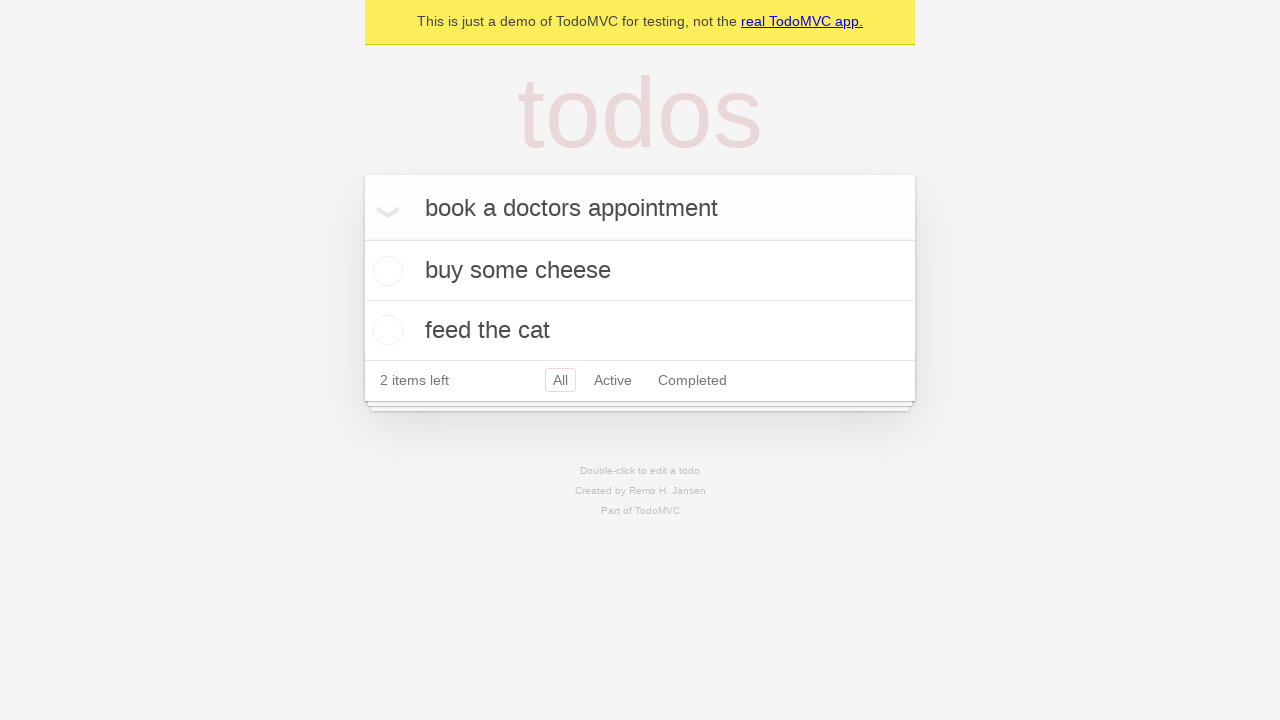

Pressed Enter to add todo item 'book a doctors appointment' on internal:attr=[placeholder="What needs to be done?"i]
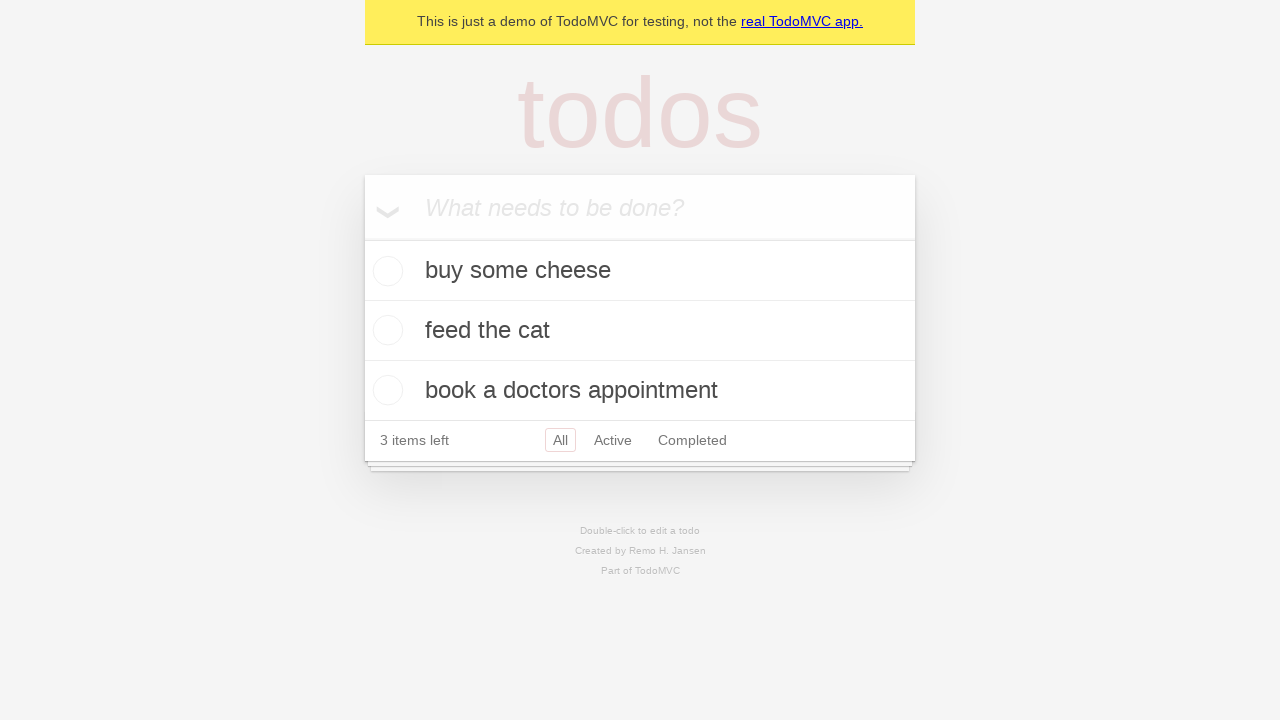

Waited for all 3 todo items to be created
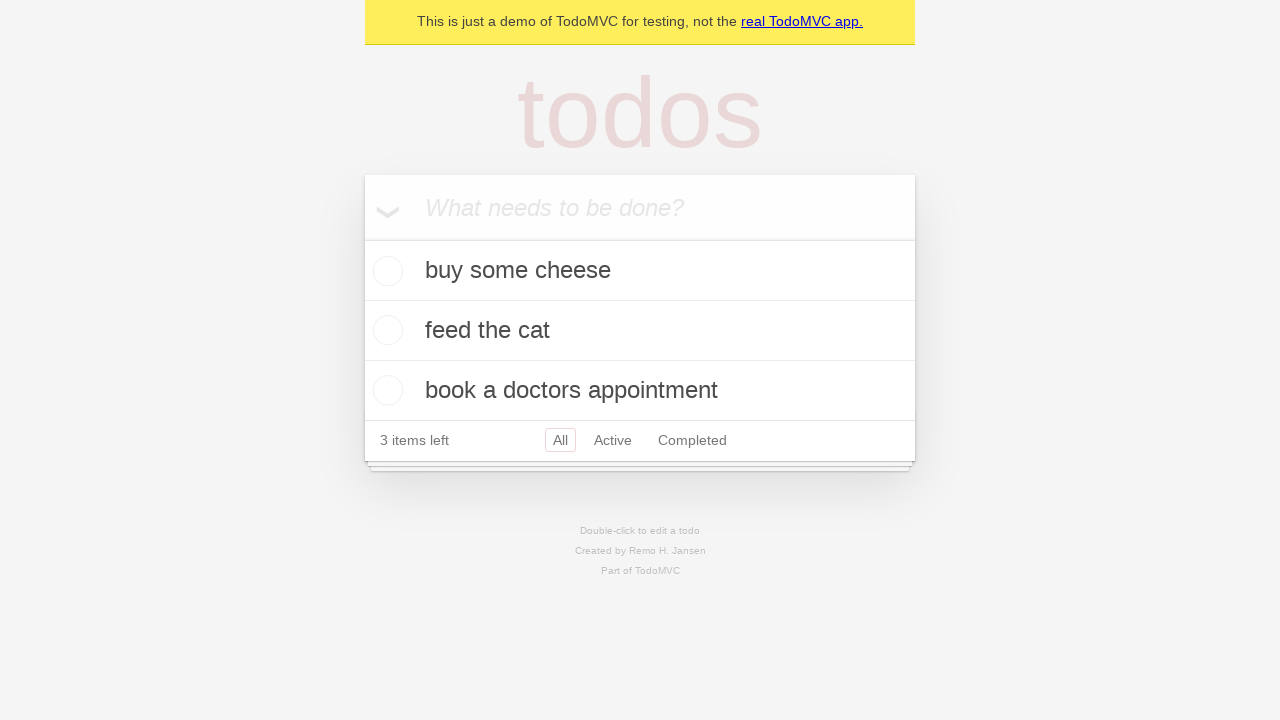

Checked the second todo item as complete at (385, 330) on internal:testid=[data-testid="todo-item"s] >> nth=1 >> internal:role=checkbox
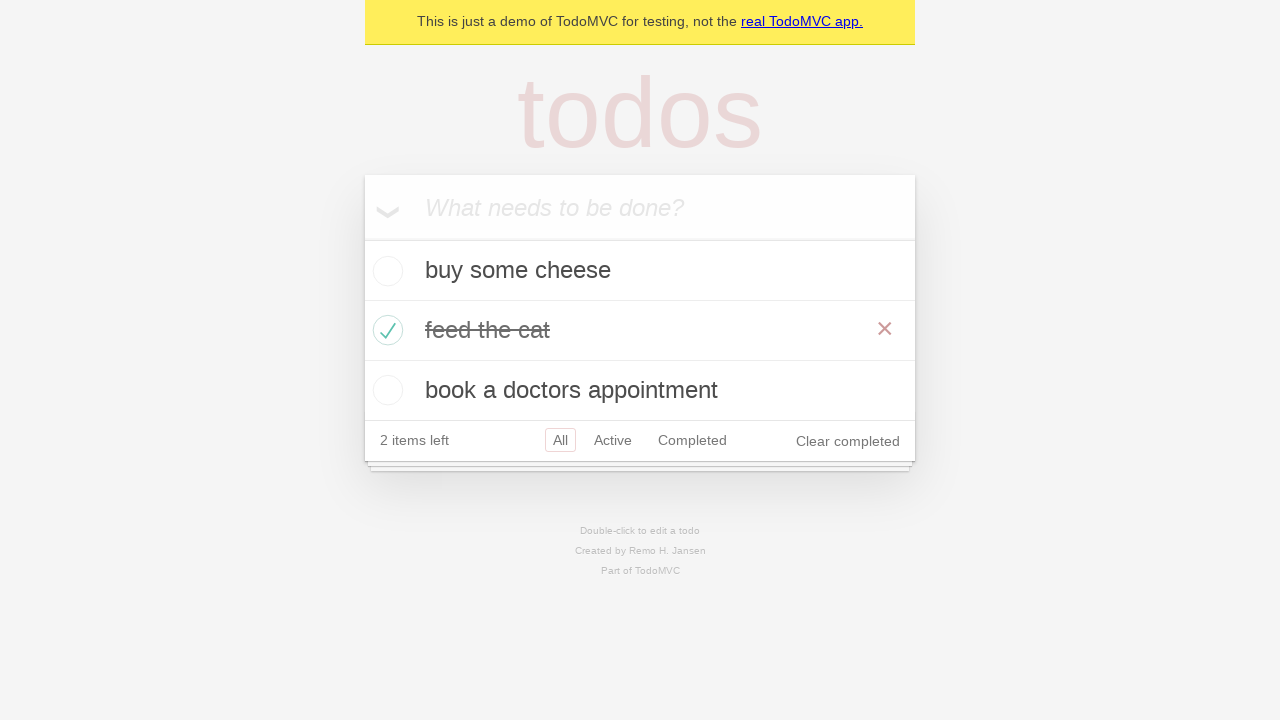

Clicked 'Active' filter to display only active items at (613, 440) on internal:role=link[name="Active"i]
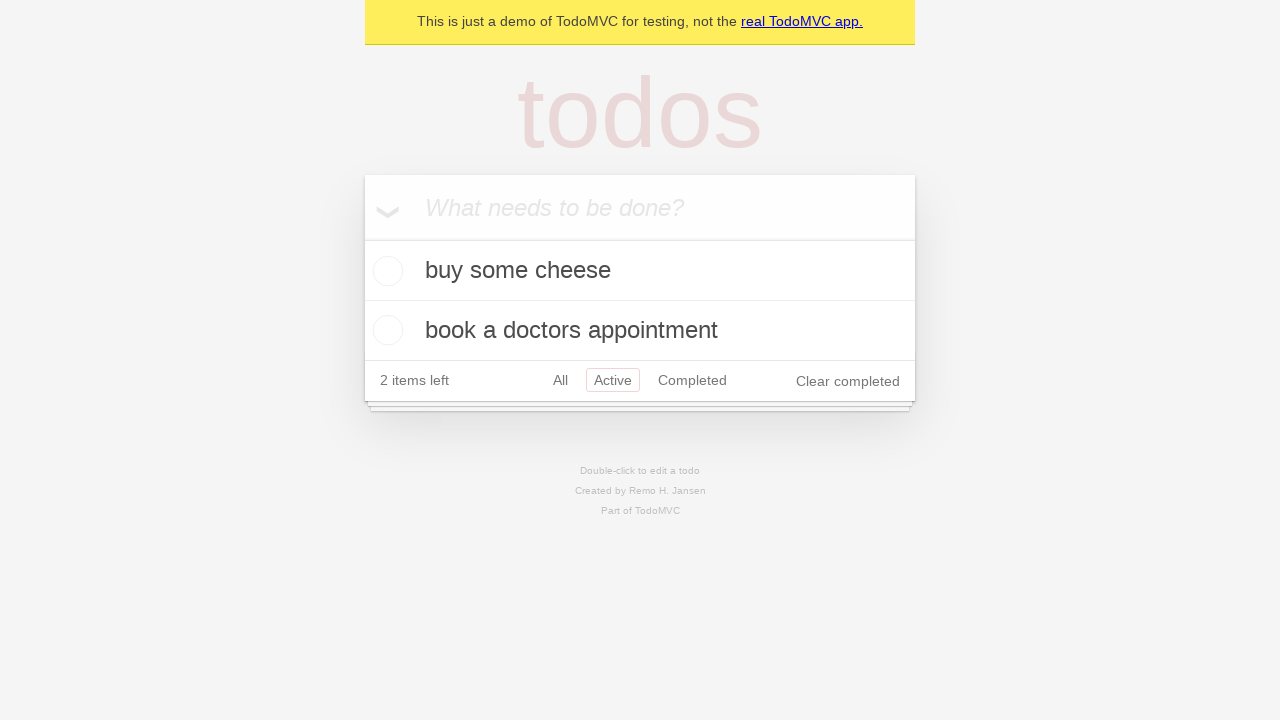

Clicked 'Completed' filter to display only completed items at (692, 380) on internal:role=link[name="Completed"i]
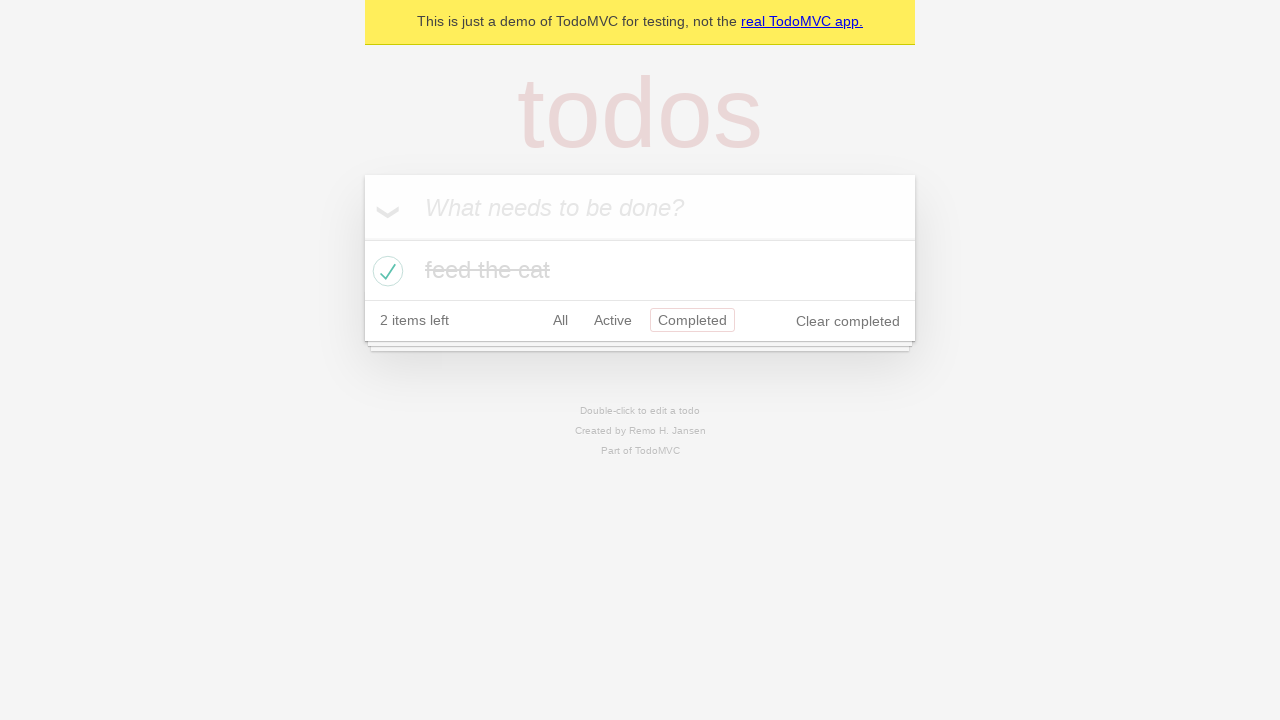

Clicked 'All' filter to display all todo items at (560, 320) on internal:role=link[name="All"i]
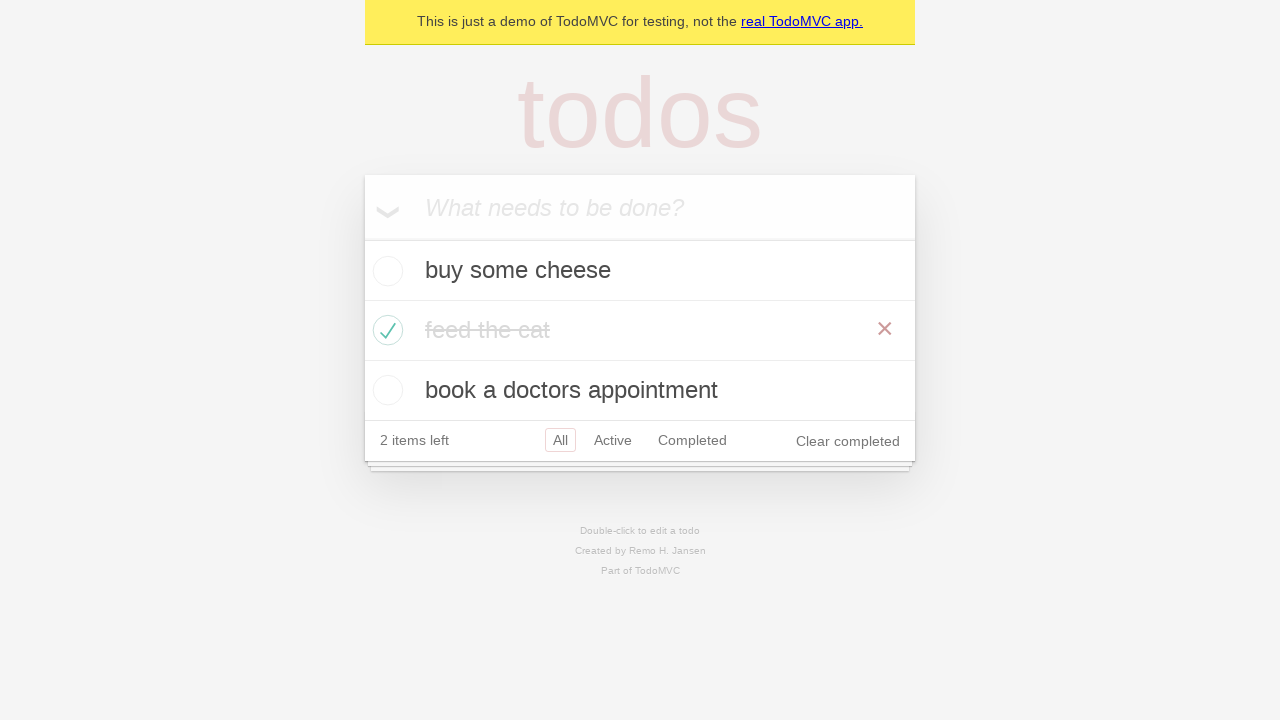

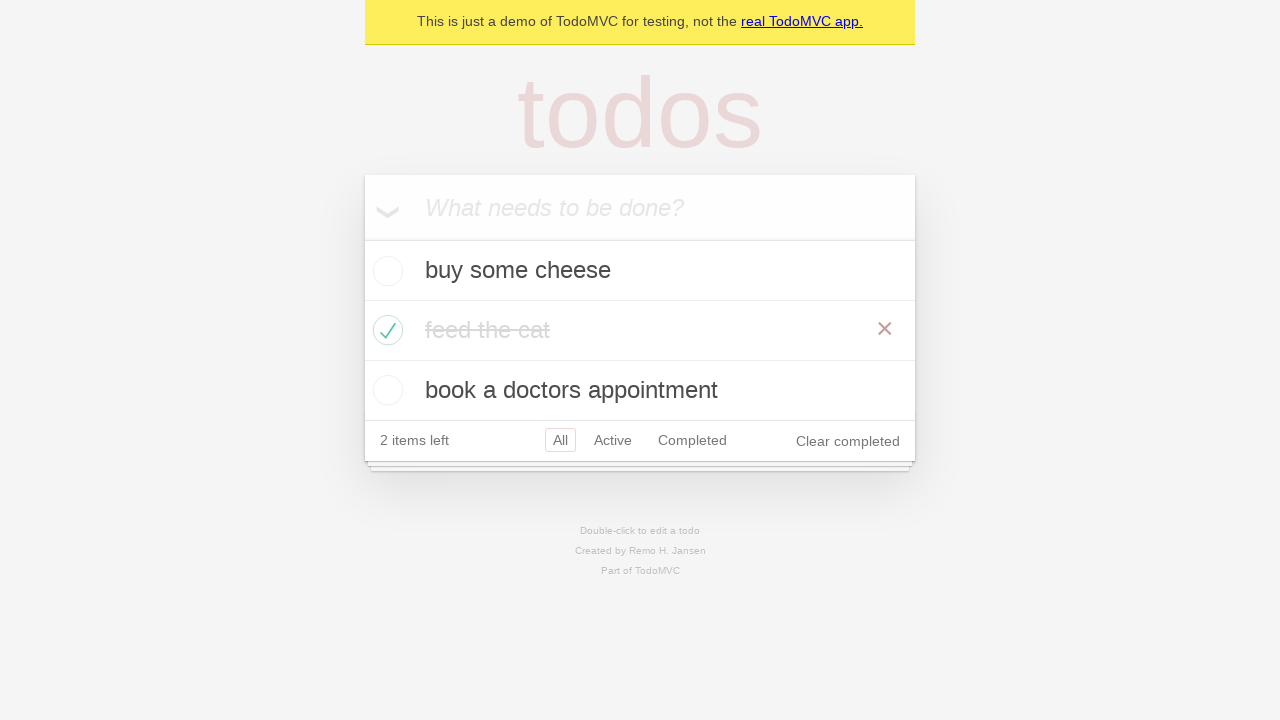